Tests iframe handling by switching between multiple frames and filling text inputs in each frame, including a nested iframe

Starting URL: https://ui.vision/demo/webtest/frames/

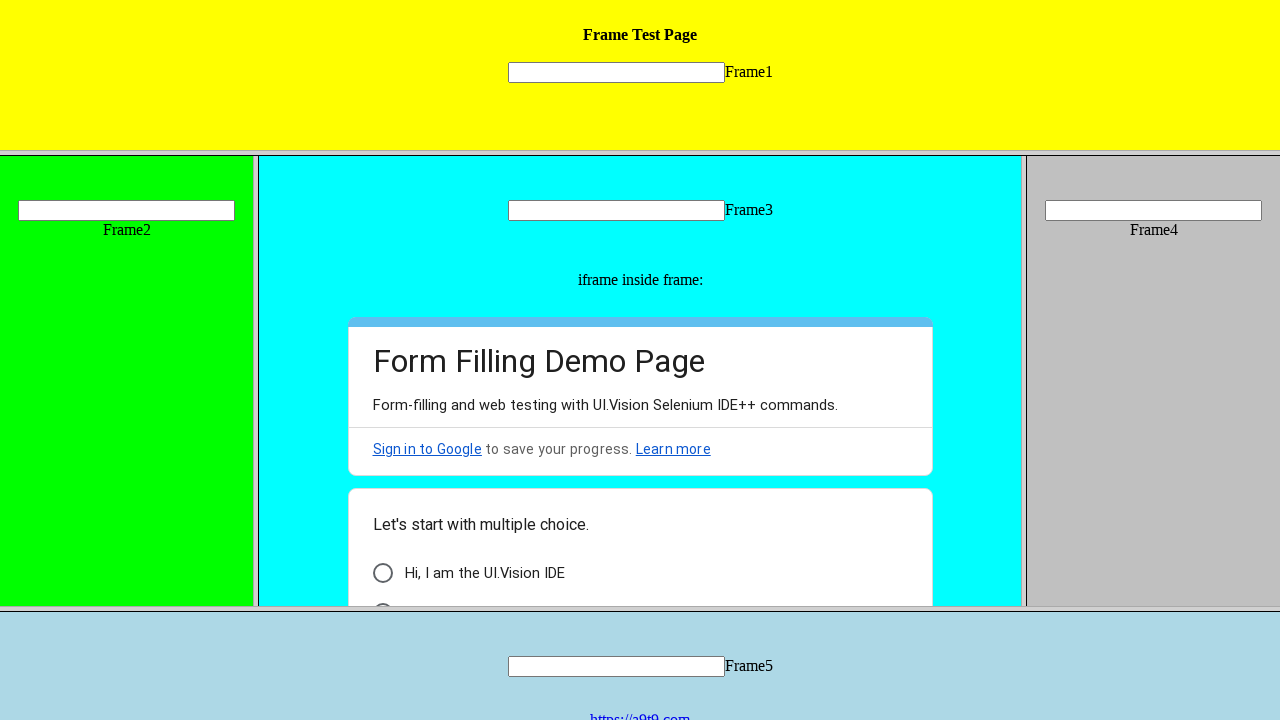

Located frame 1 with src='frame_1.html'
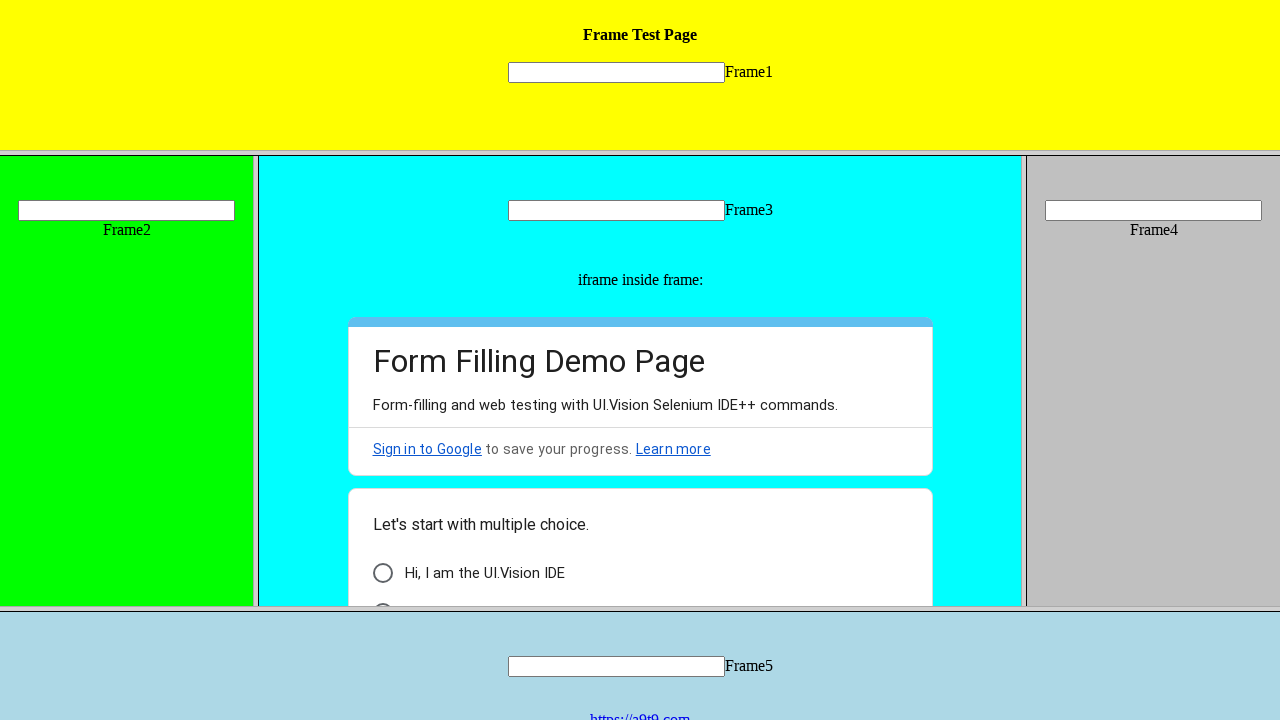

Filled 'mytext1' input in frame 1 with 'John' on frame[src='frame_1.html'] >> internal:control=enter-frame >> input[name='mytext1
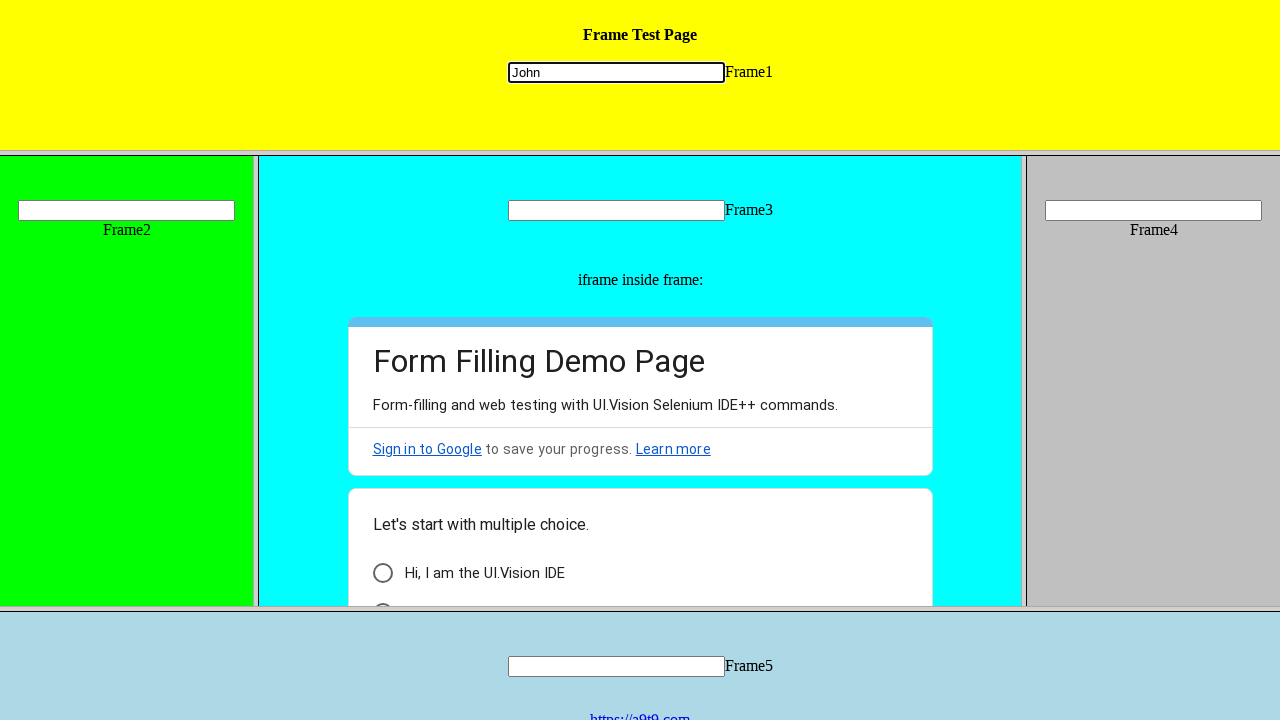

Located frame 2 with src='frame_2.html'
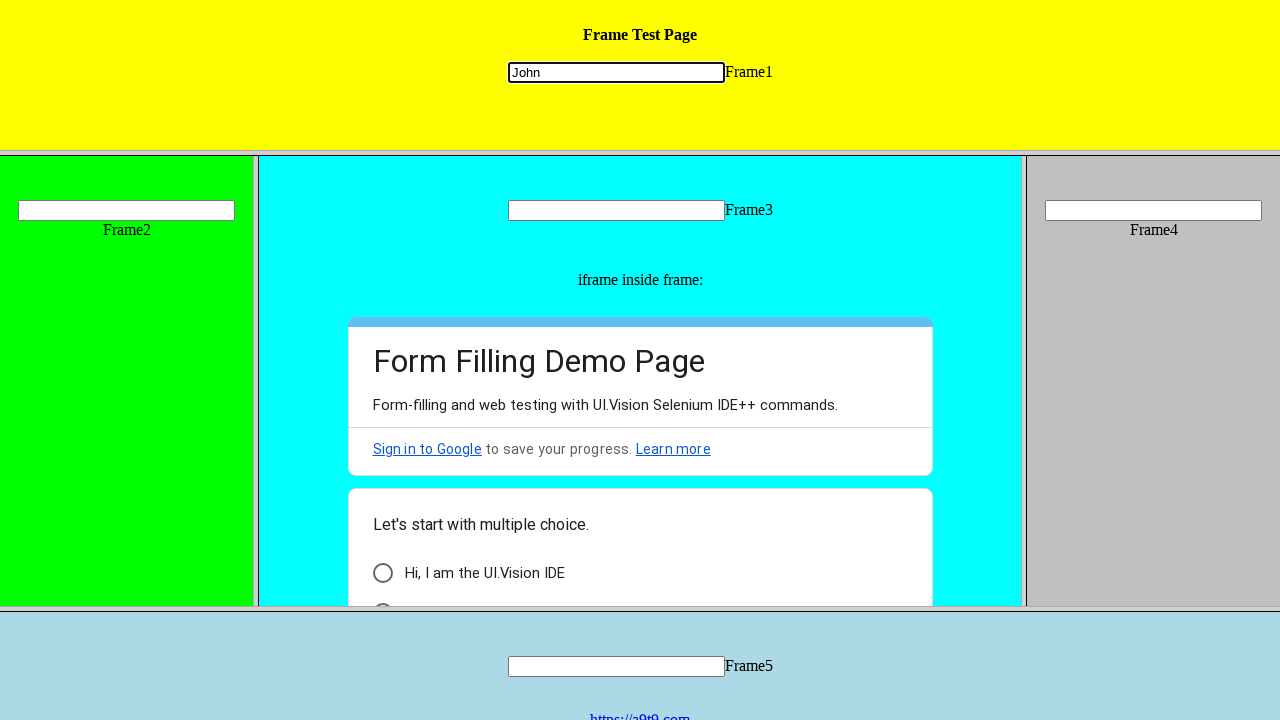

Filled 'mytext2' input in frame 2 with 'Smith' on frame[src='frame_2.html'] >> internal:control=enter-frame >> input[name='mytext2
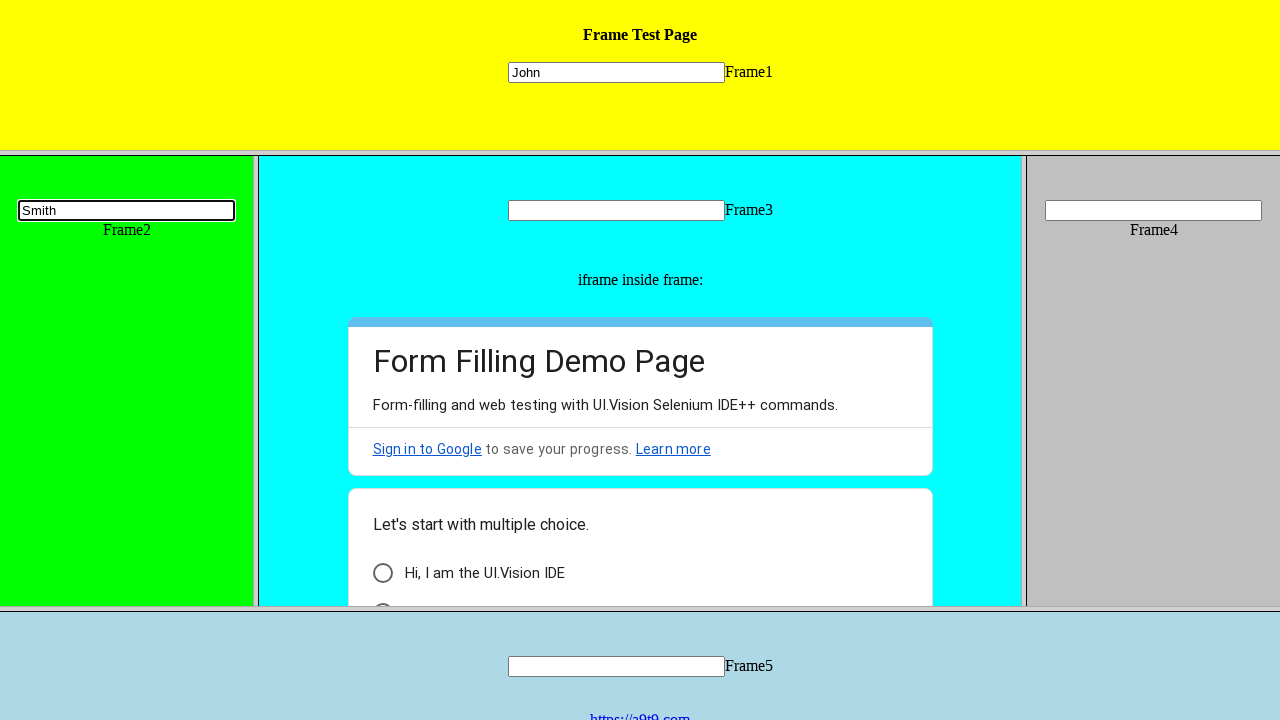

Located frame 3 with src='frame_3.html'
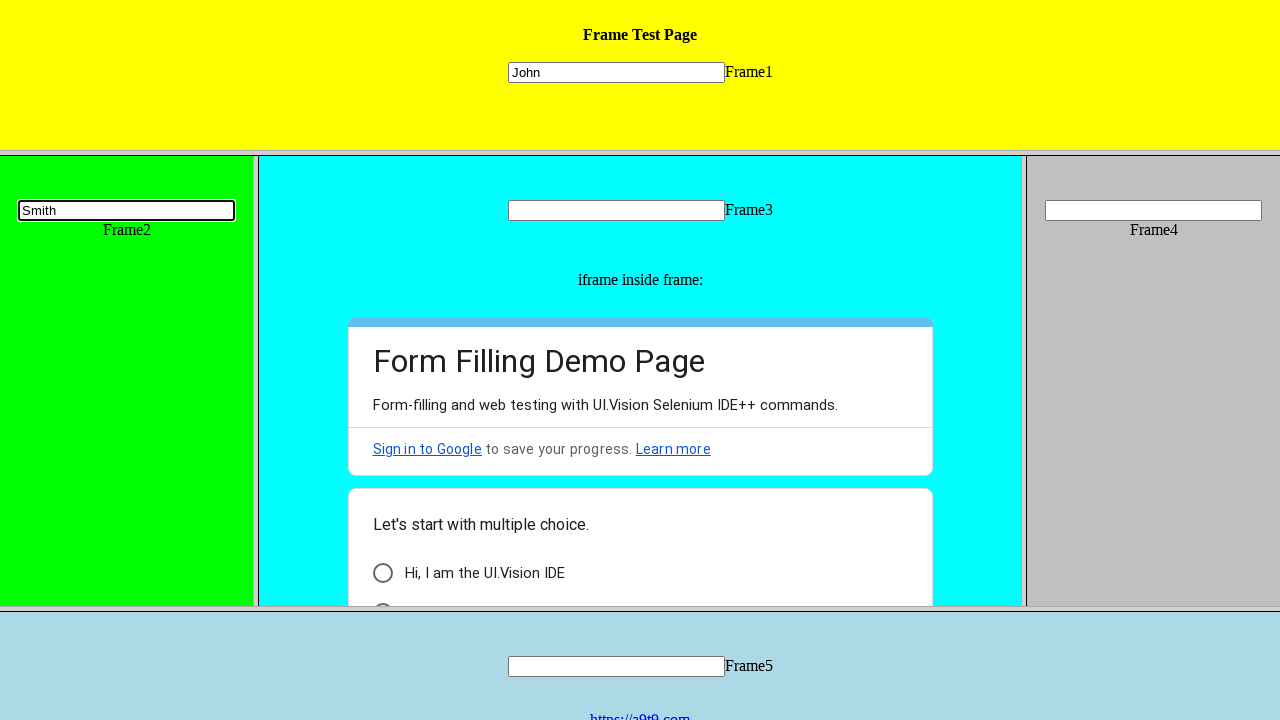

Filled 'mytext3' input in frame 3 with 'Developer' on frame[src='frame_3.html'] >> internal:control=enter-frame >> input[name='mytext3
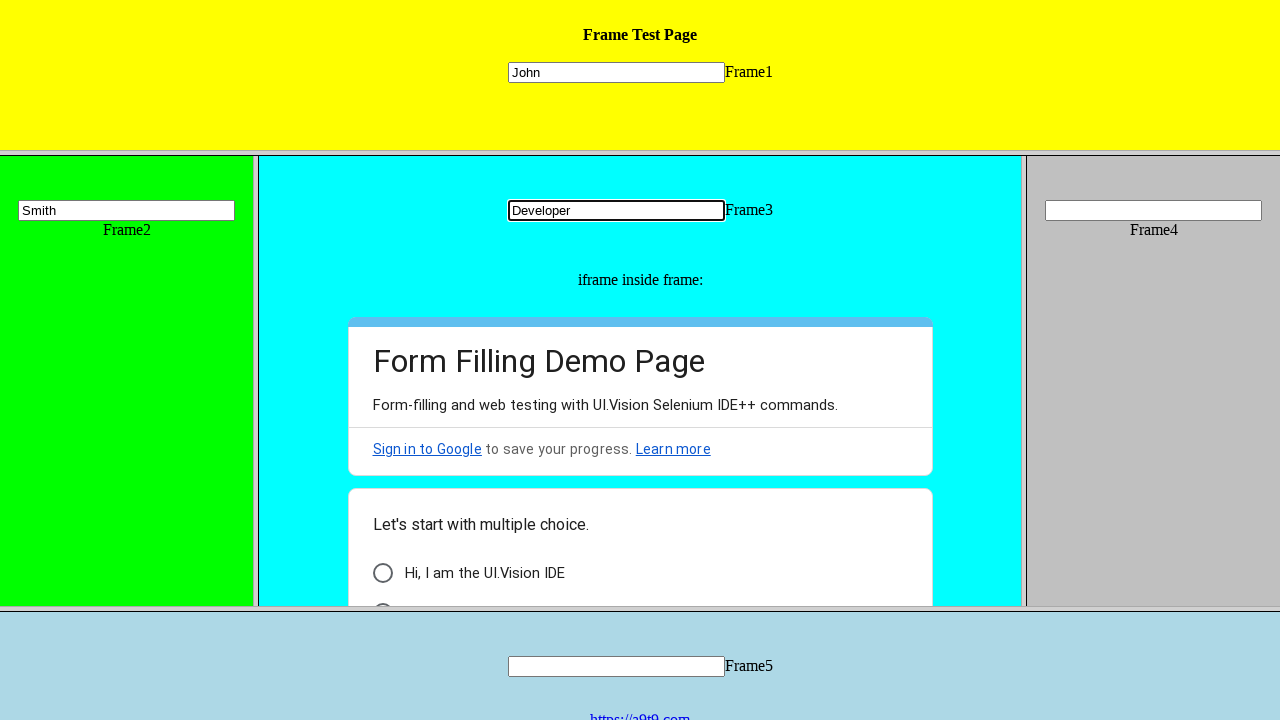

Located nested iframe within frame 3
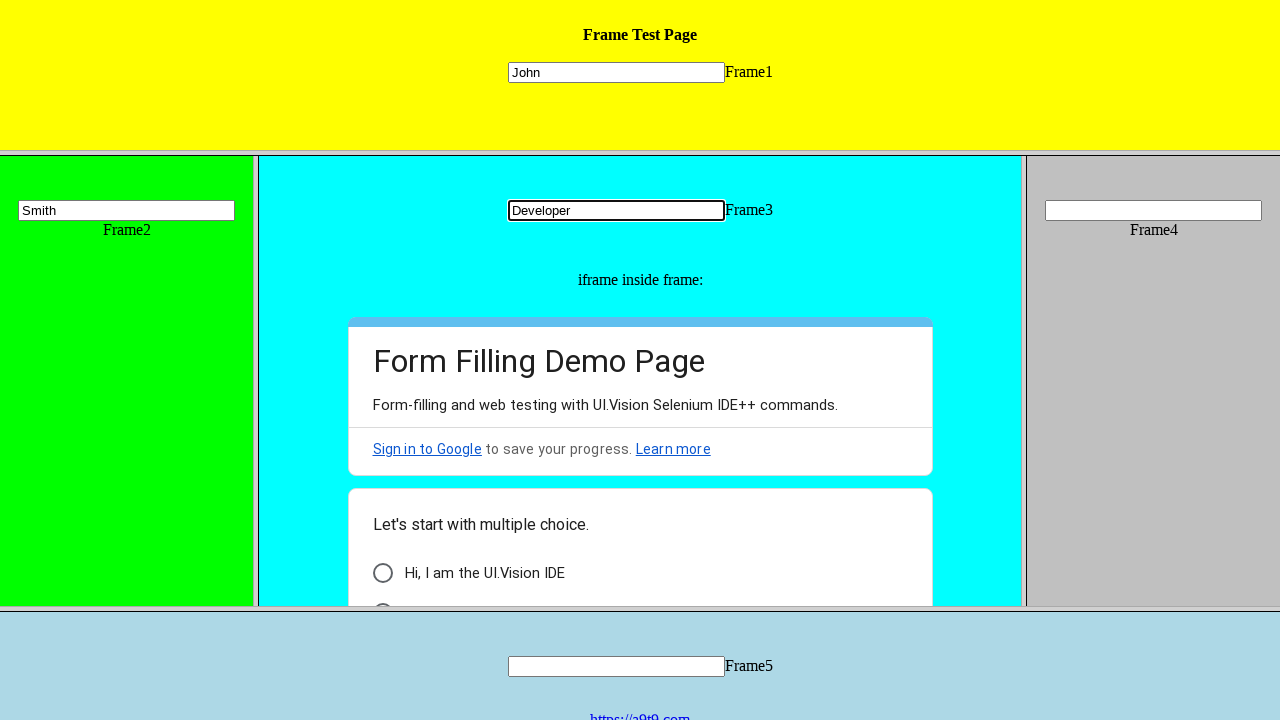

Clicked element in nested iframe (div with class 'AB7Lab Id5V1') at (382, 596) on frame[src='frame_3.html'] >> internal:control=enter-frame >> iframe >> internal:
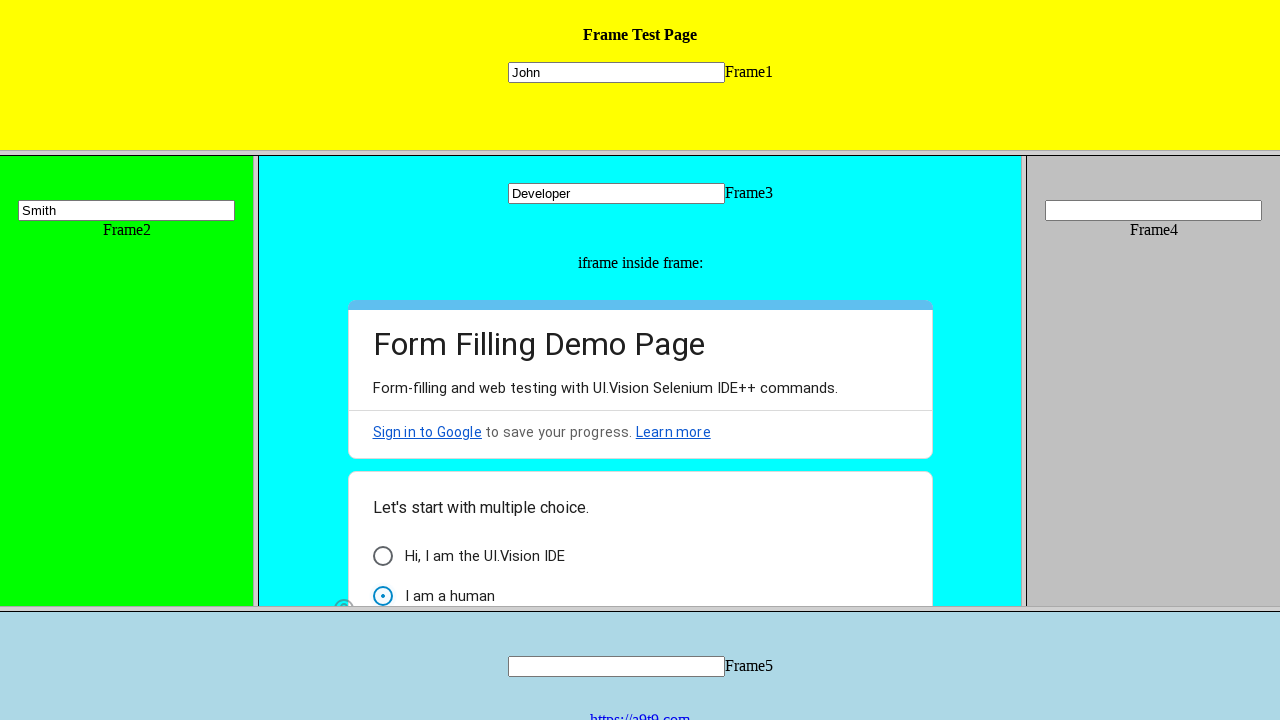

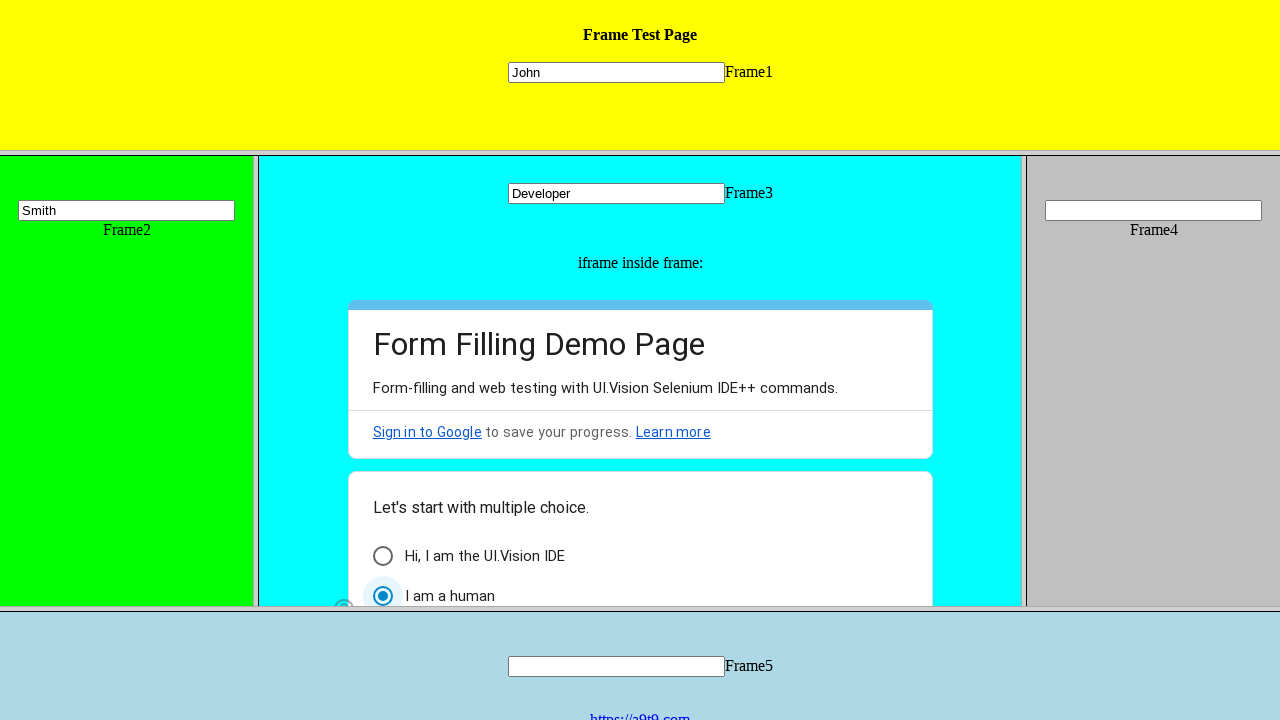